Tests adding specific vegetables (Brocolli, Cucumber, Beetroot) to the shopping cart by iterating through product list and clicking add buttons for matching items

Starting URL: https://rahulshettyacademy.com/seleniumPractise/#/

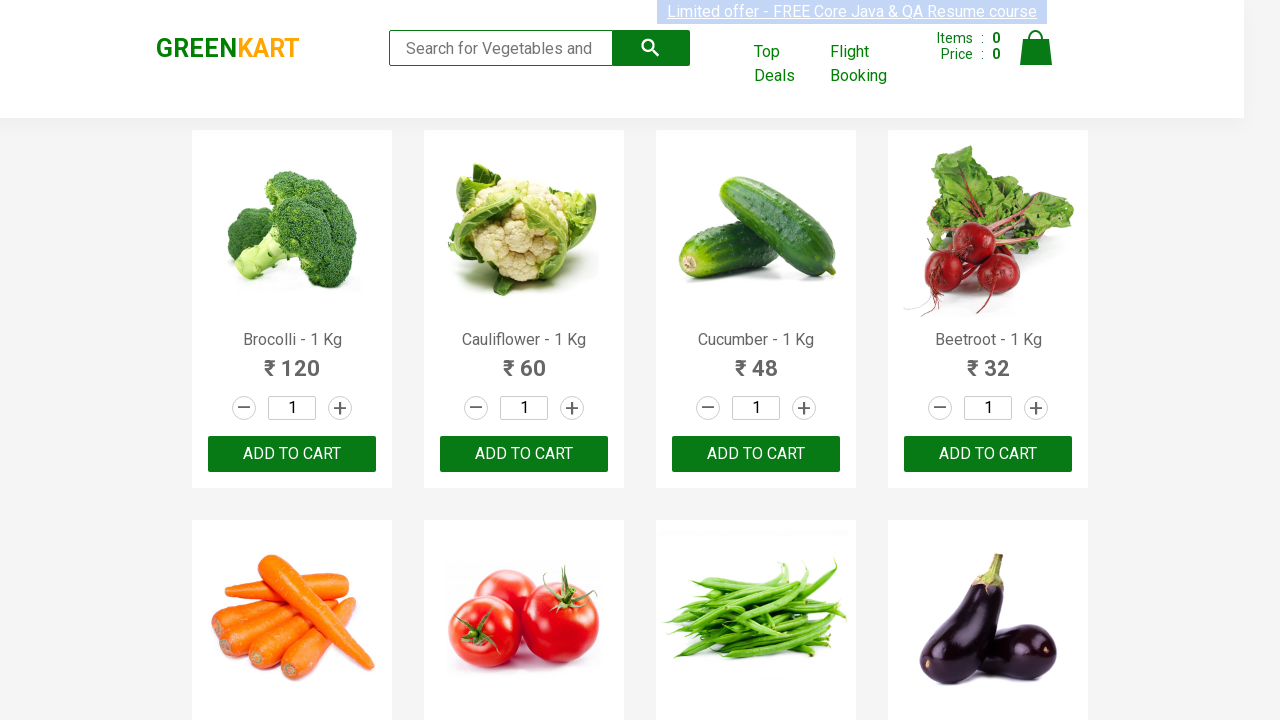

Waited for product list to load
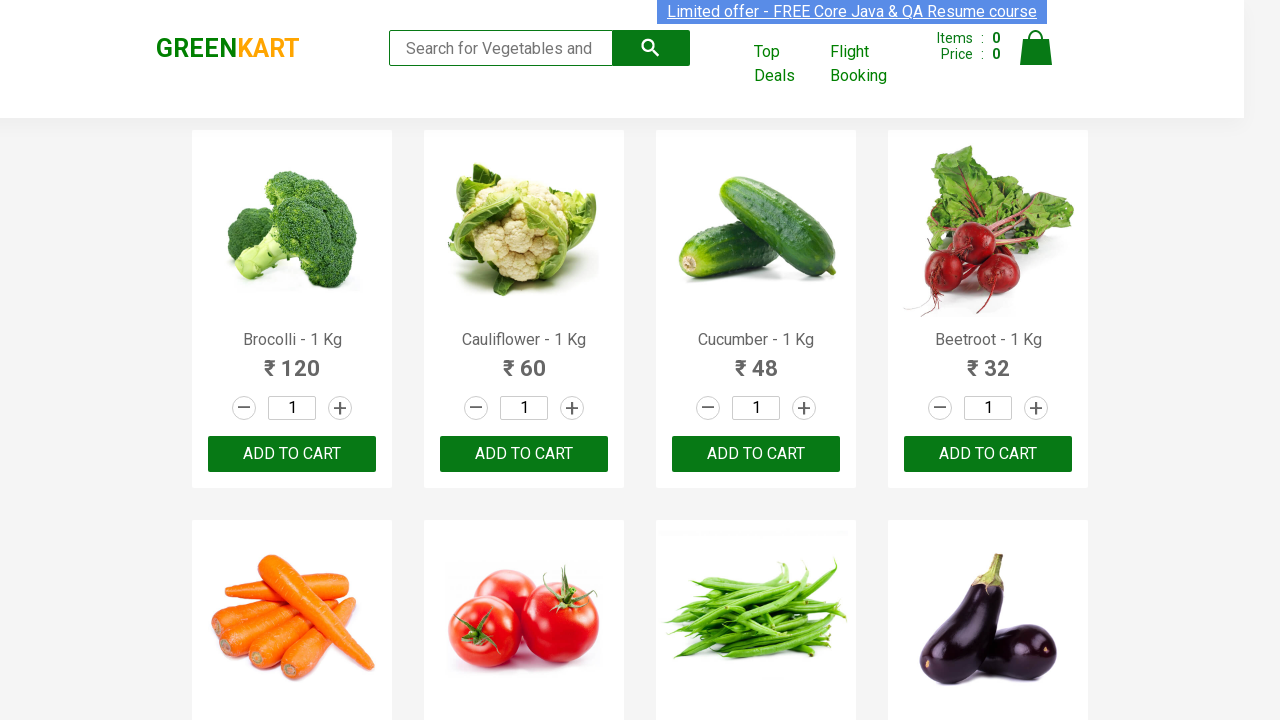

Retrieved all product name elements
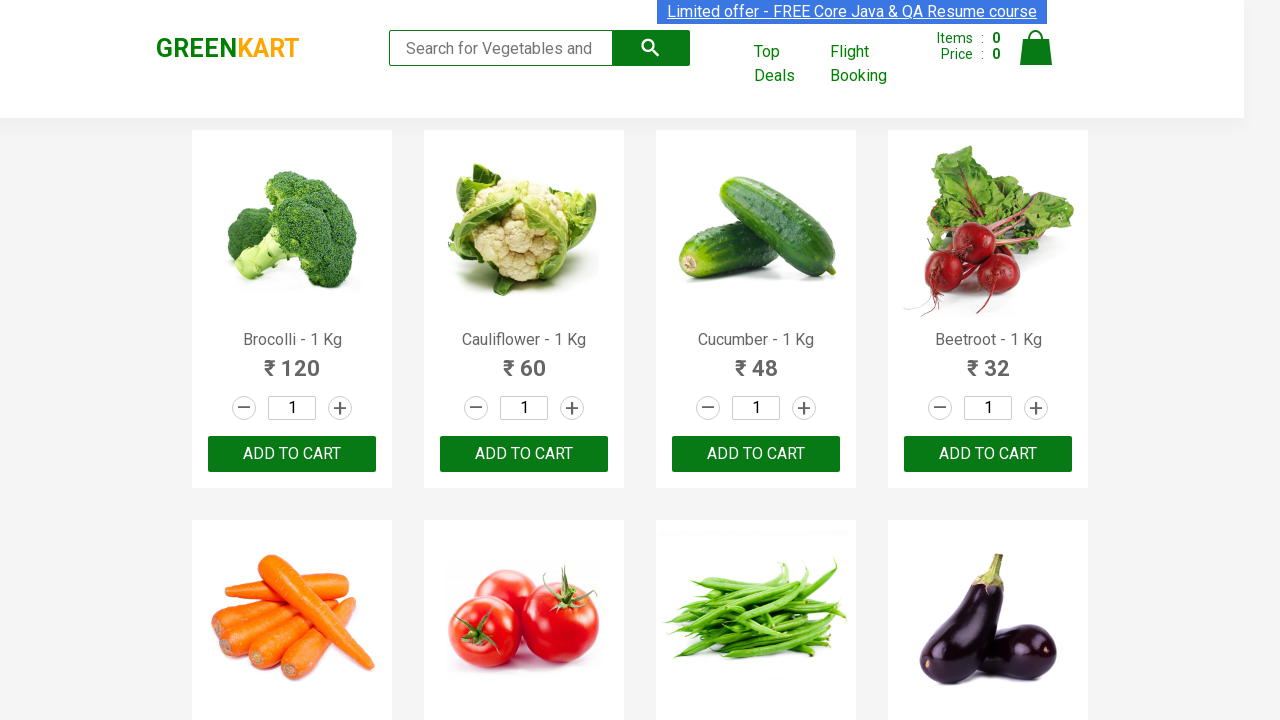

Retrieved all add to cart buttons
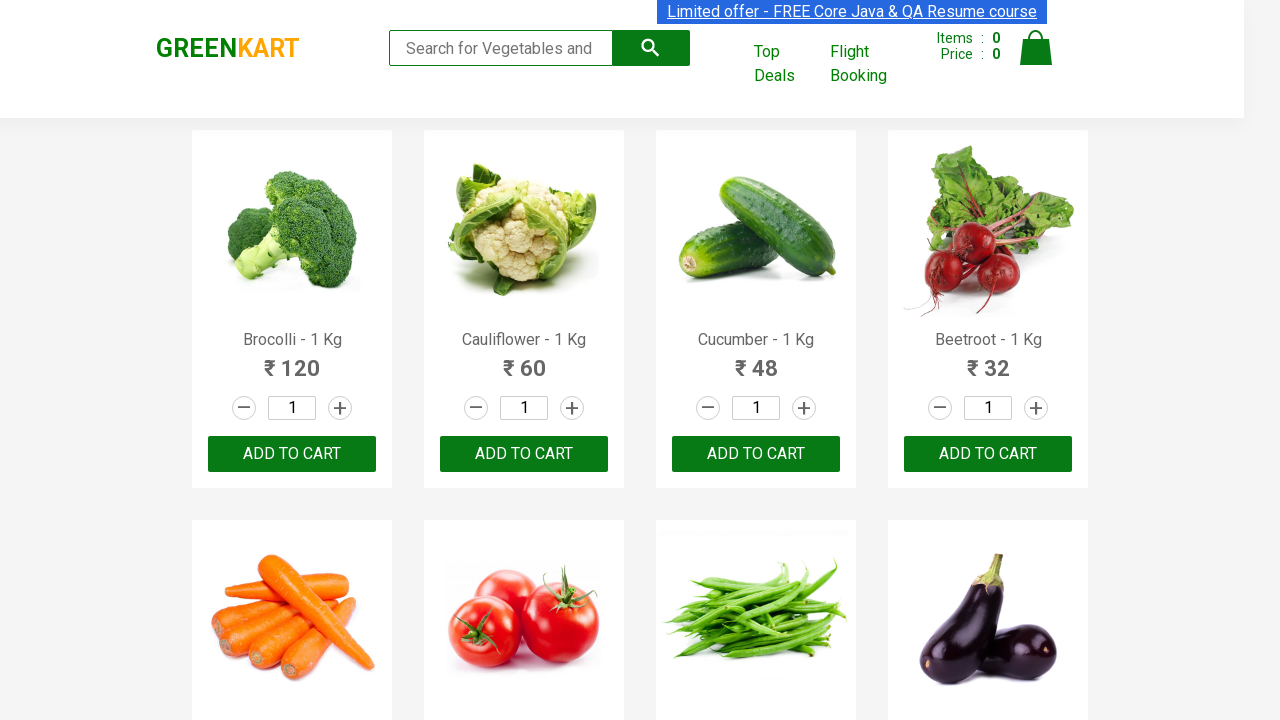

Added Brocolli to cart at (292, 454) on xpath=//div[@class='product']//button[@type='button'] >> nth=0
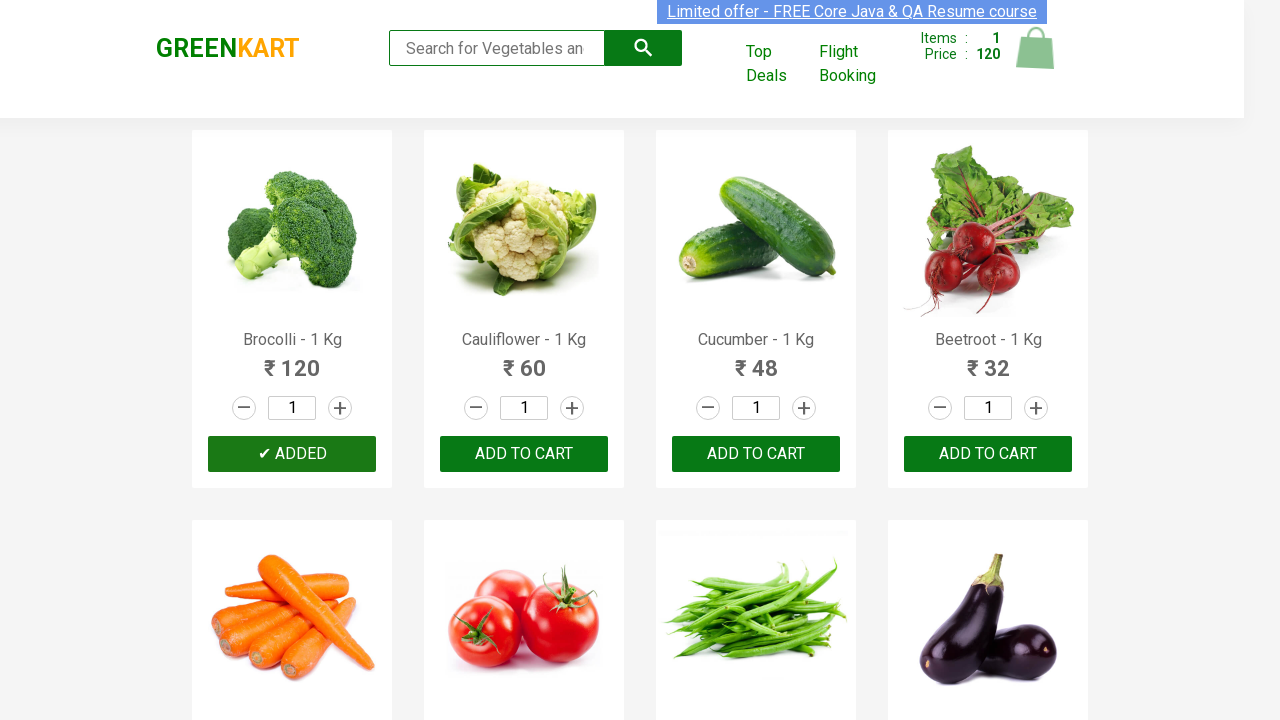

Added Cucumber to cart at (756, 454) on xpath=//div[@class='product']//button[@type='button'] >> nth=2
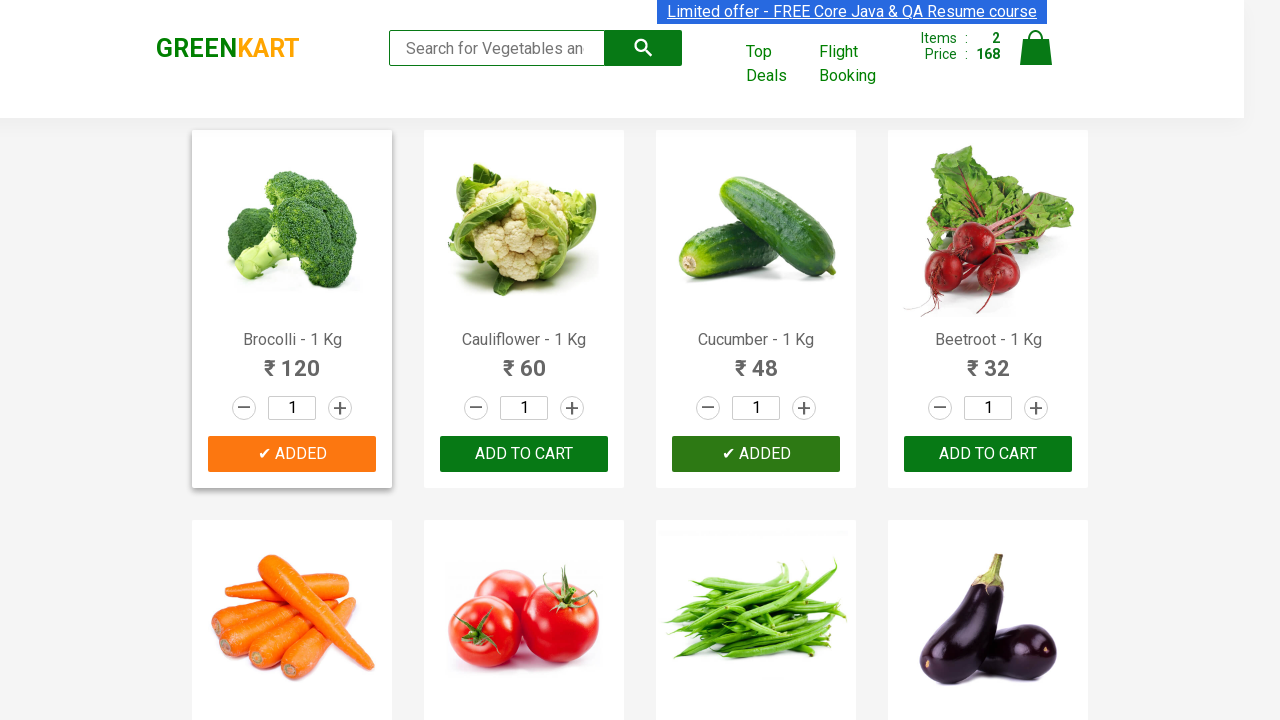

Added Beetroot to cart at (988, 454) on xpath=//div[@class='product']//button[@type='button'] >> nth=3
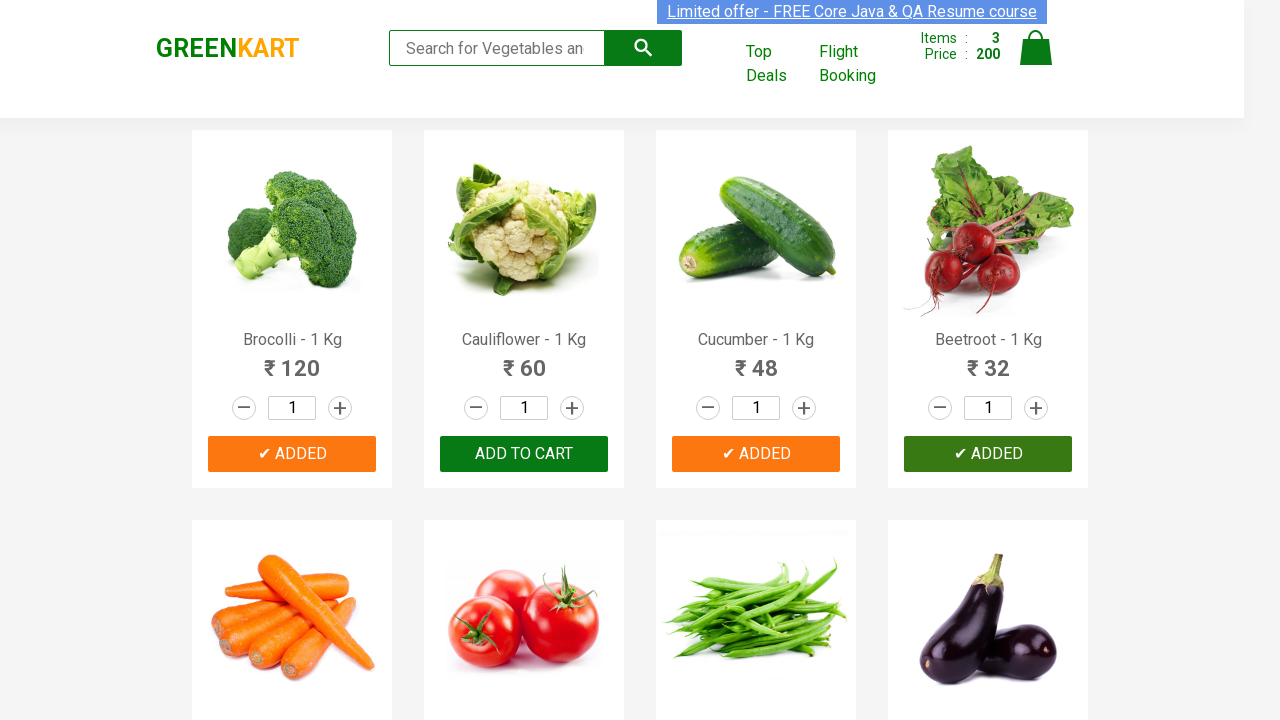

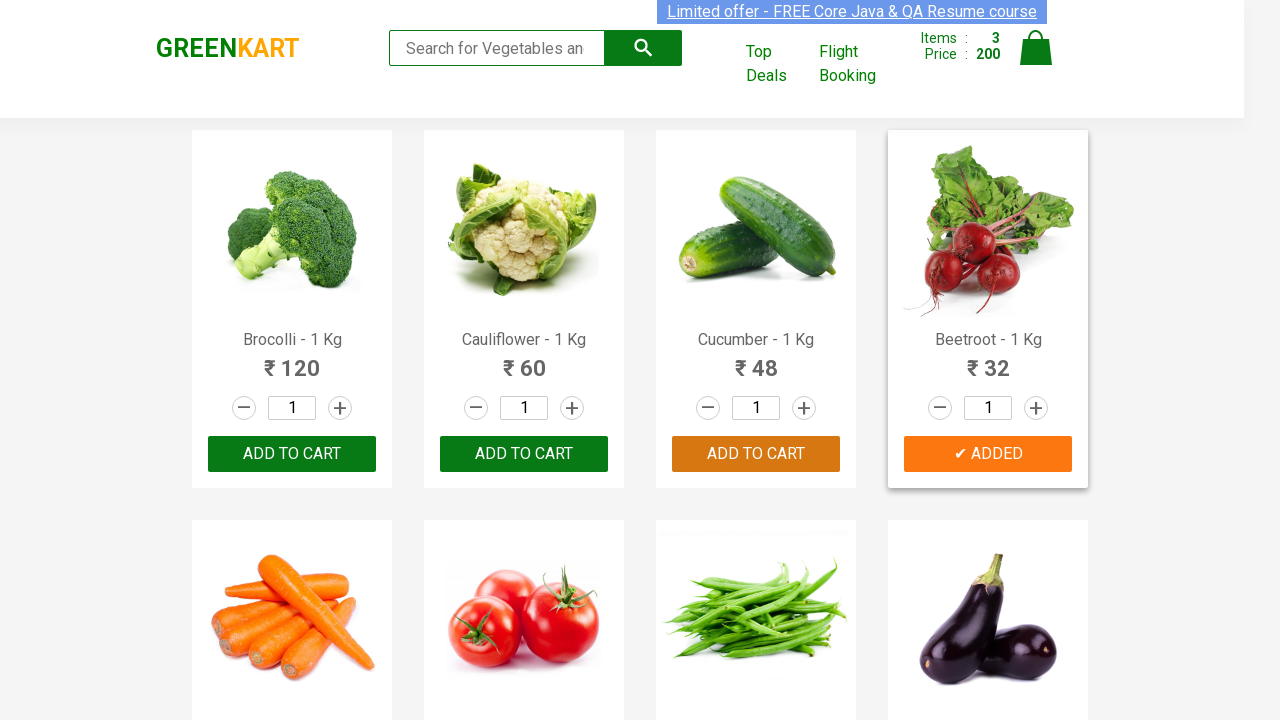